Tests clicking on the "Ask user permission" button on a push notifications demo site

Starting URL: https://push-notifications-demo.netlify.app/

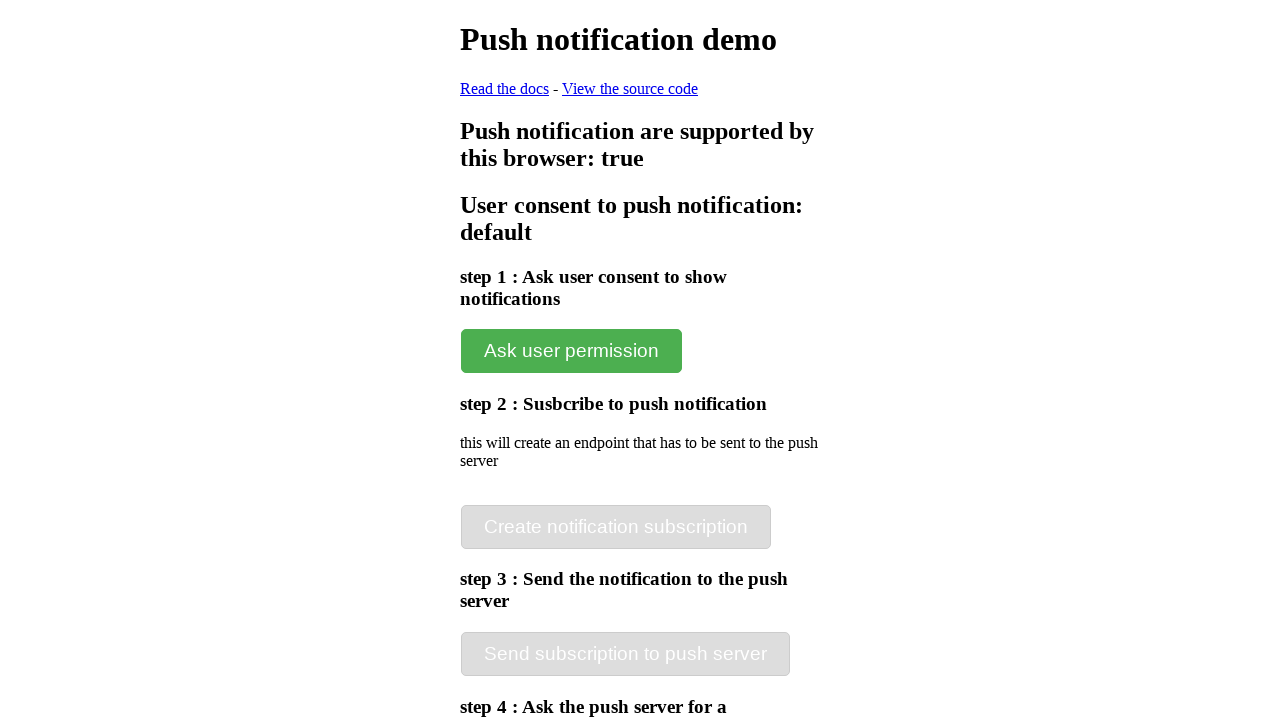

Navigated to push notifications demo site
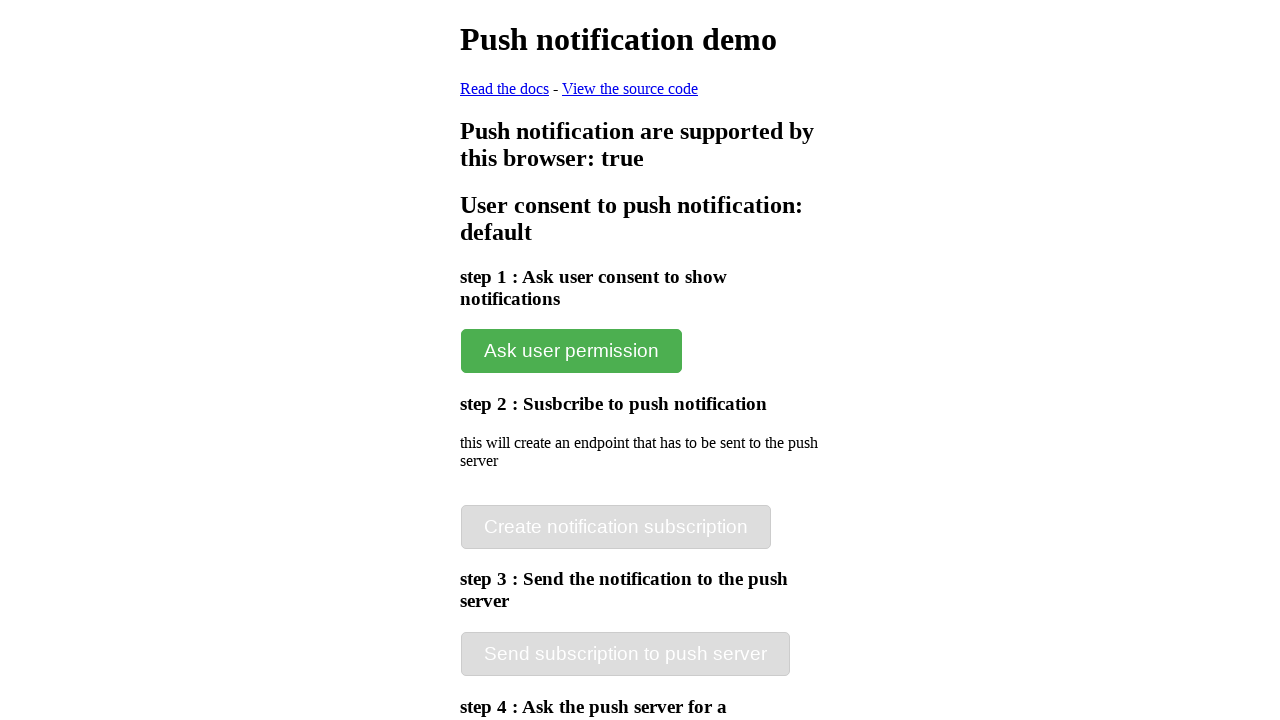

Clicked the 'Ask user permission' button at (572, 351) on xpath=//button[.='Ask user permission']
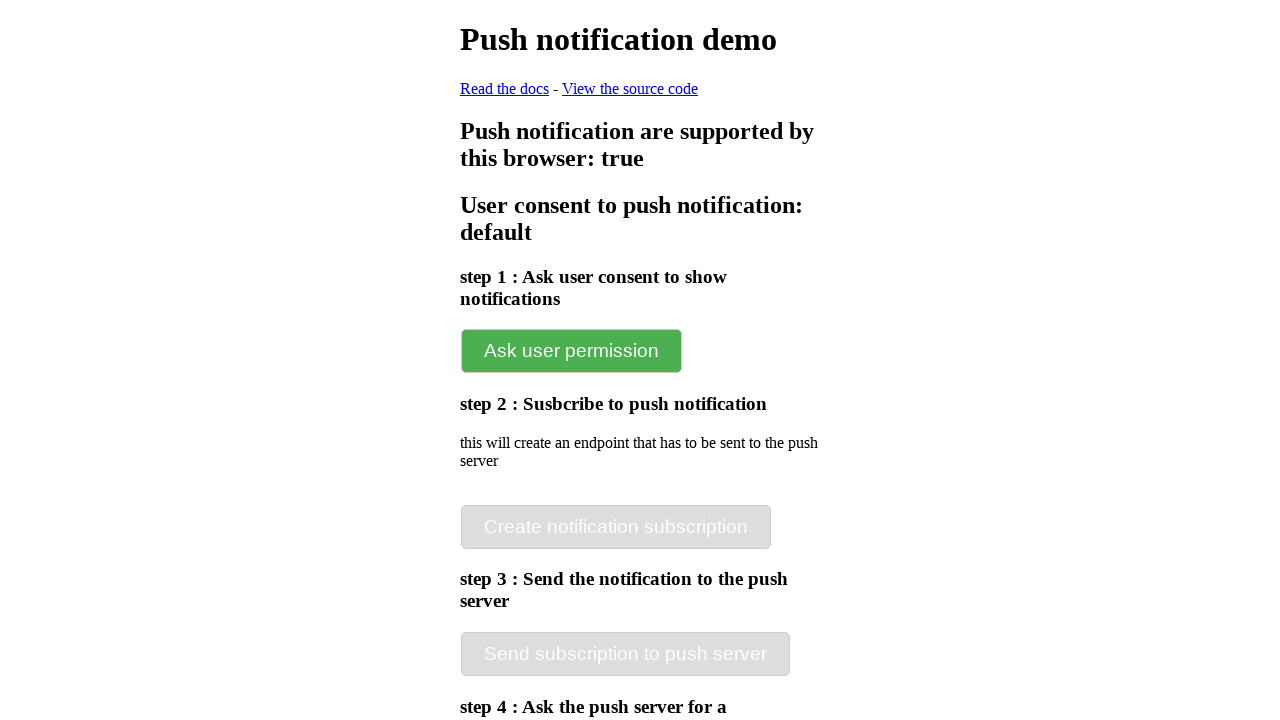

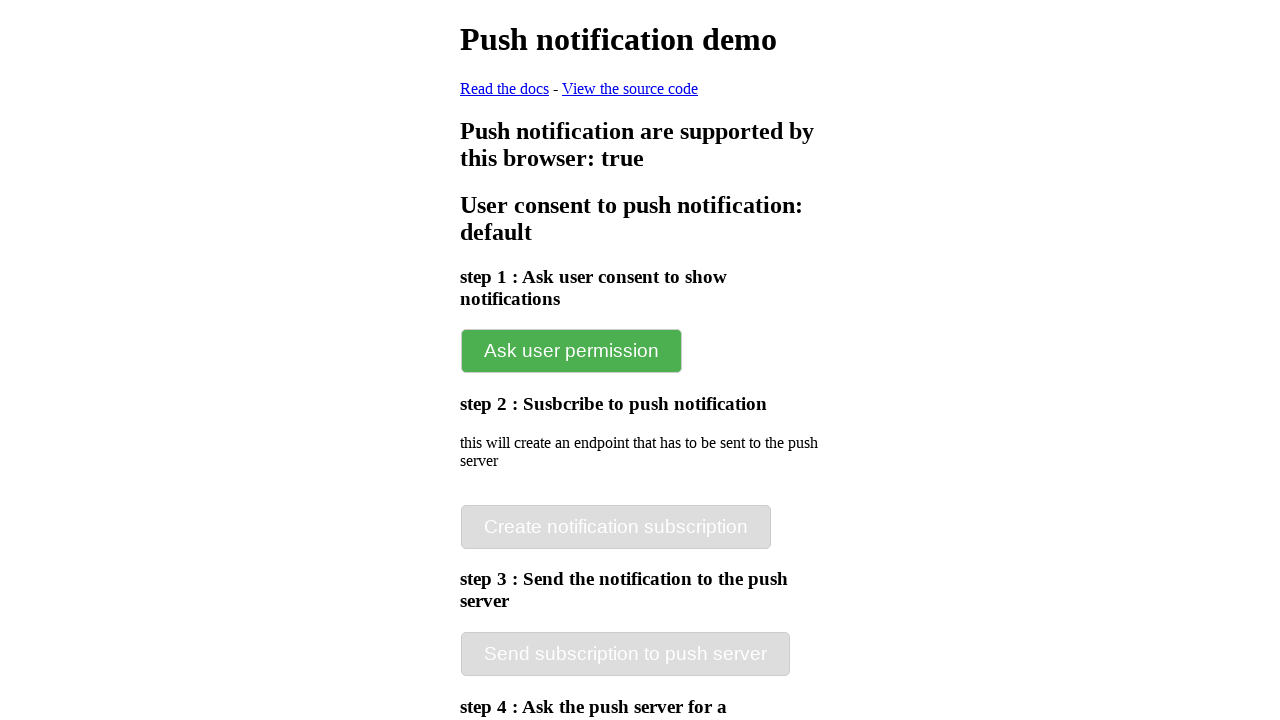